Tests drag and drop functionality by dragging an element and releasing it outside the droppable area on jQuery UI demo page.

Starting URL: https://jqueryui.com/droppable/

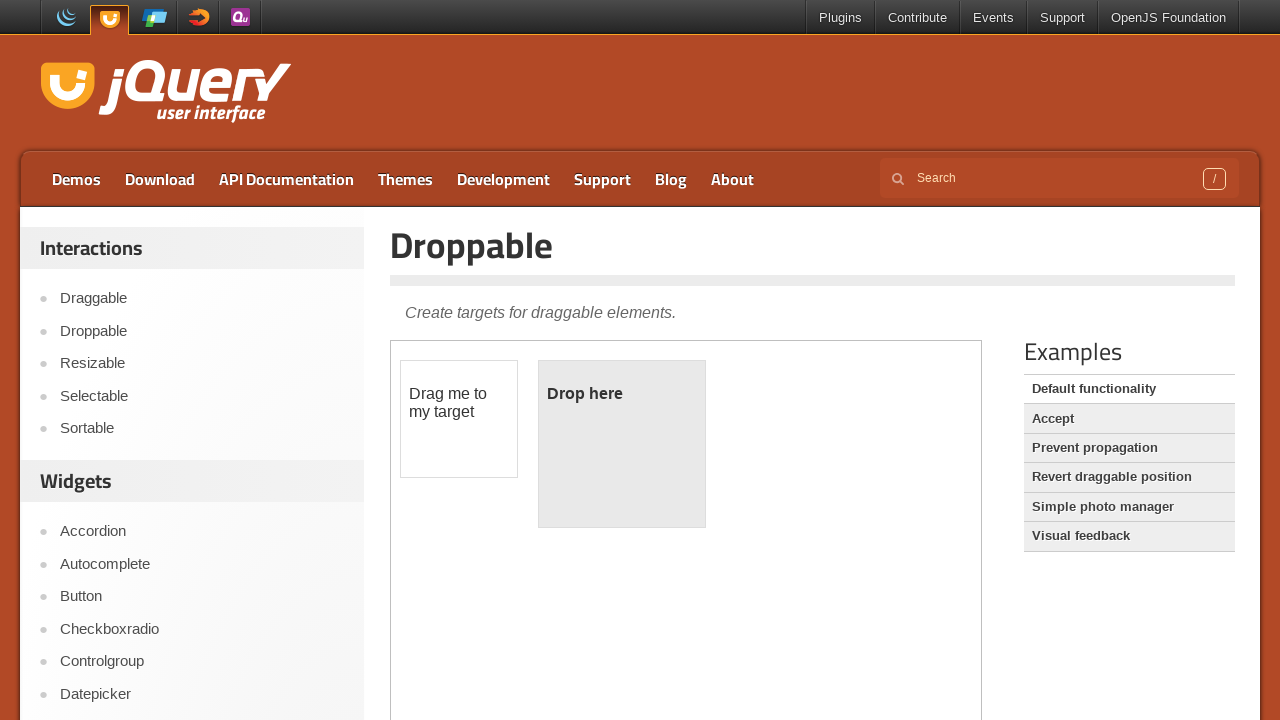

Navigated to jQuery UI droppable demo page
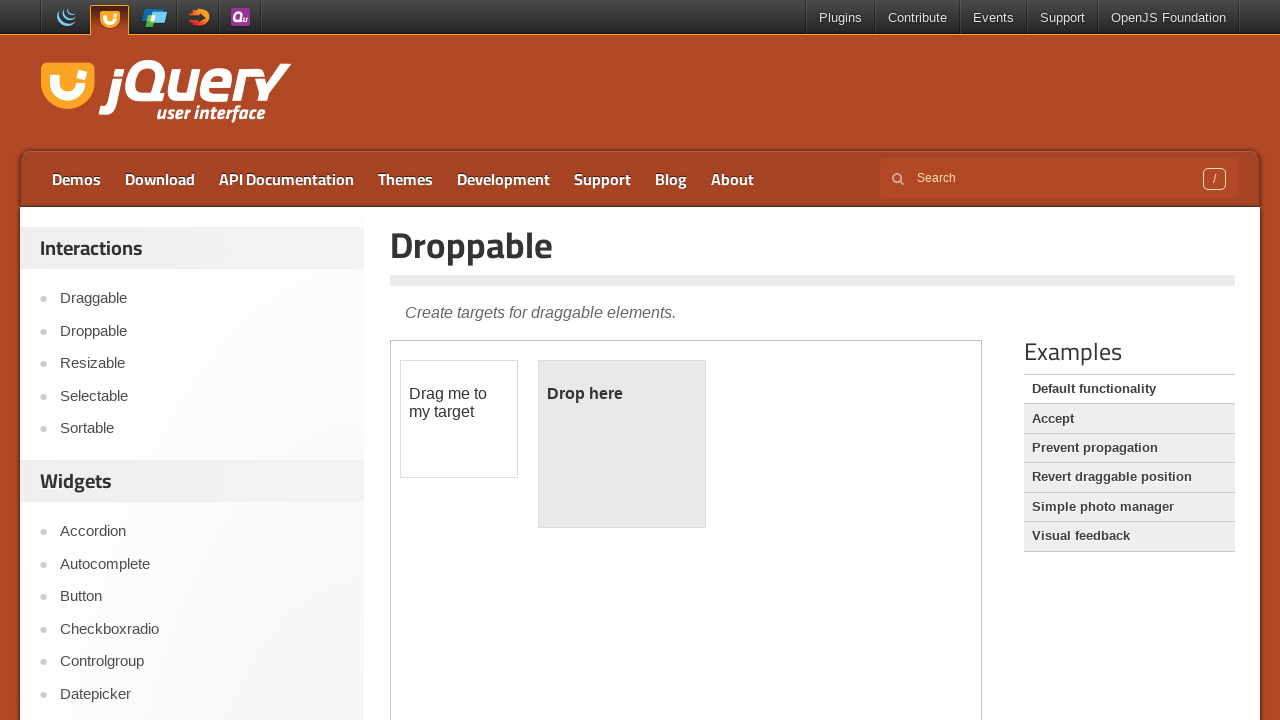

Located demo iframe body
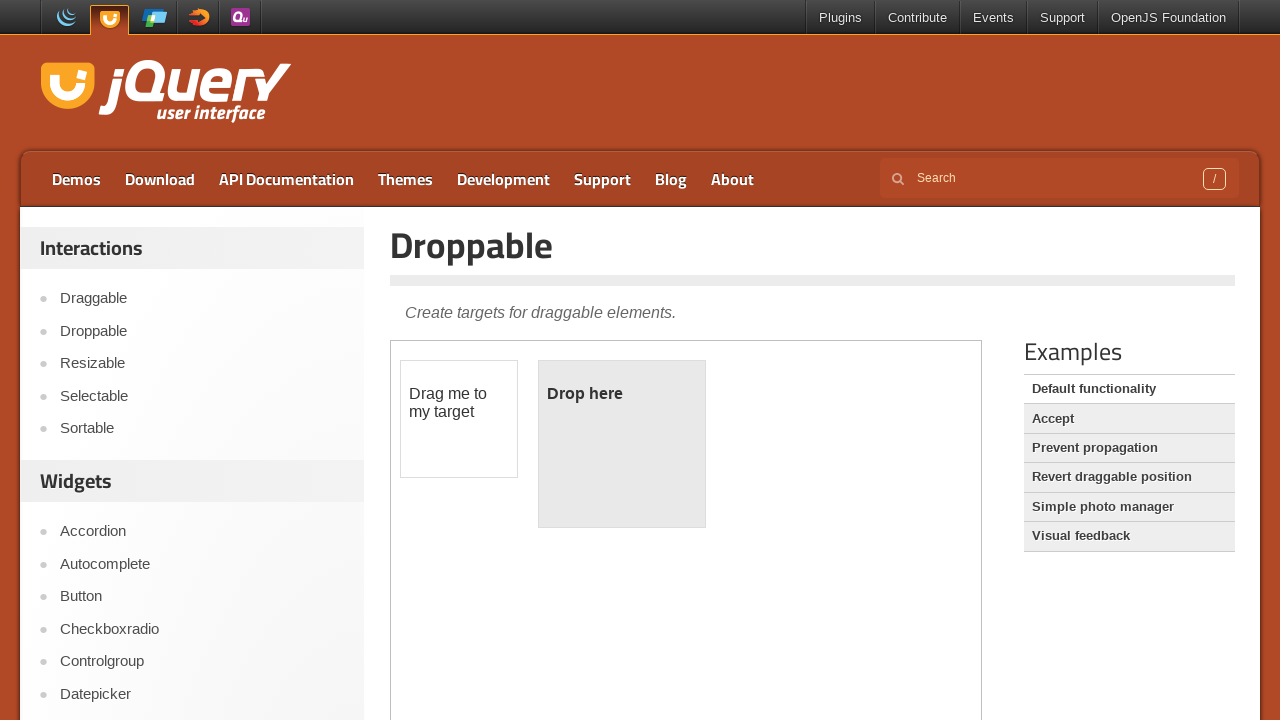

Located draggable element with id 'draggable'
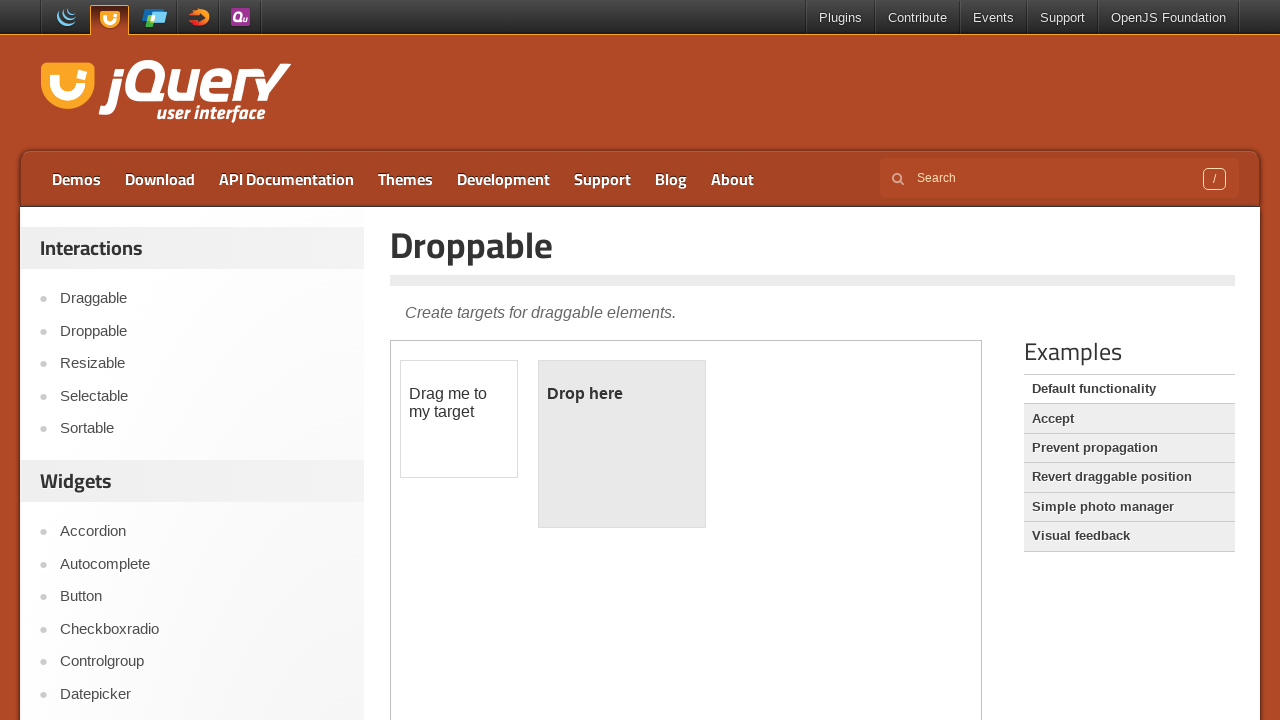

Retrieved bounding box of draggable element
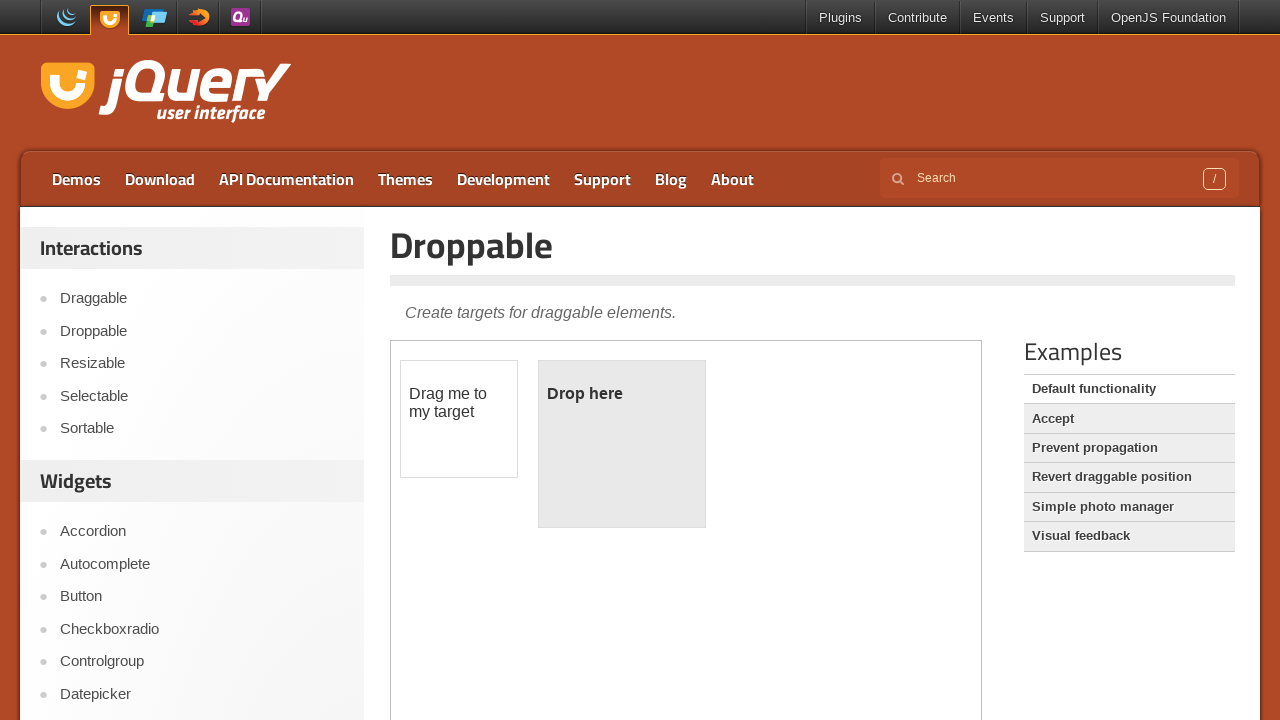

Calculated center coordinates of draggable element
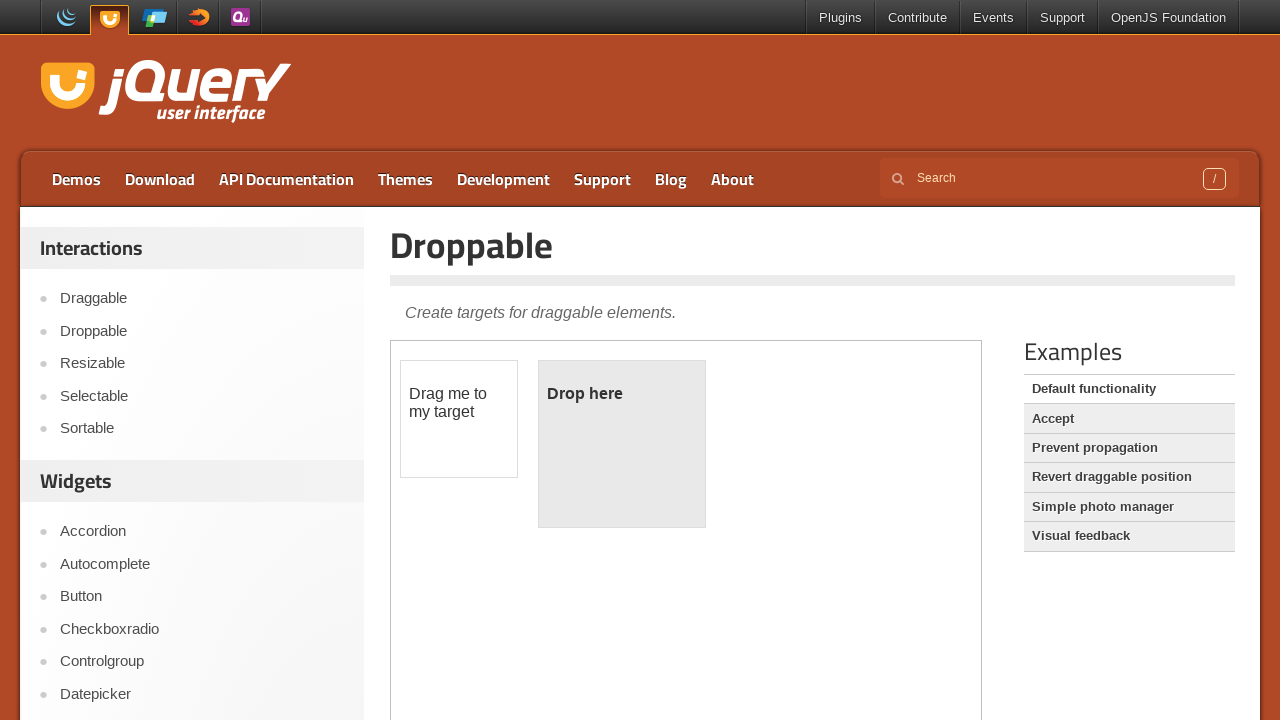

Moved mouse to center of draggable element at (459, 419)
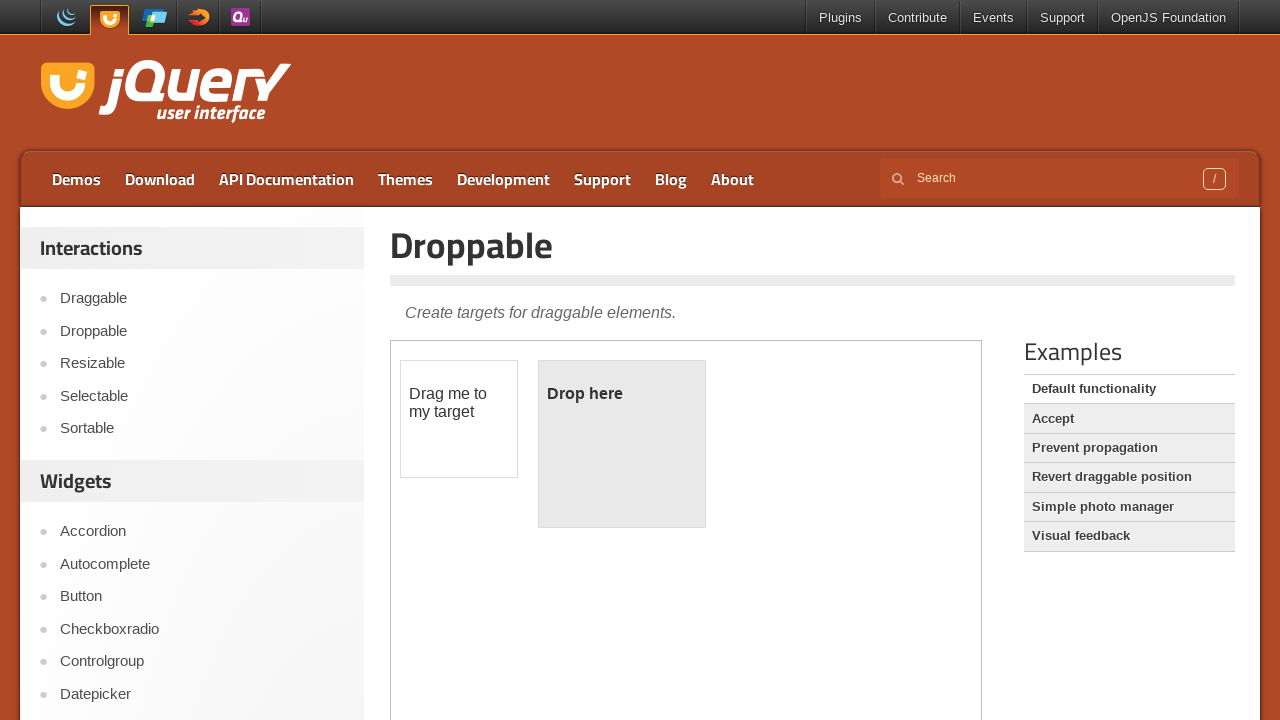

Pressed mouse button down to start drag operation at (459, 419)
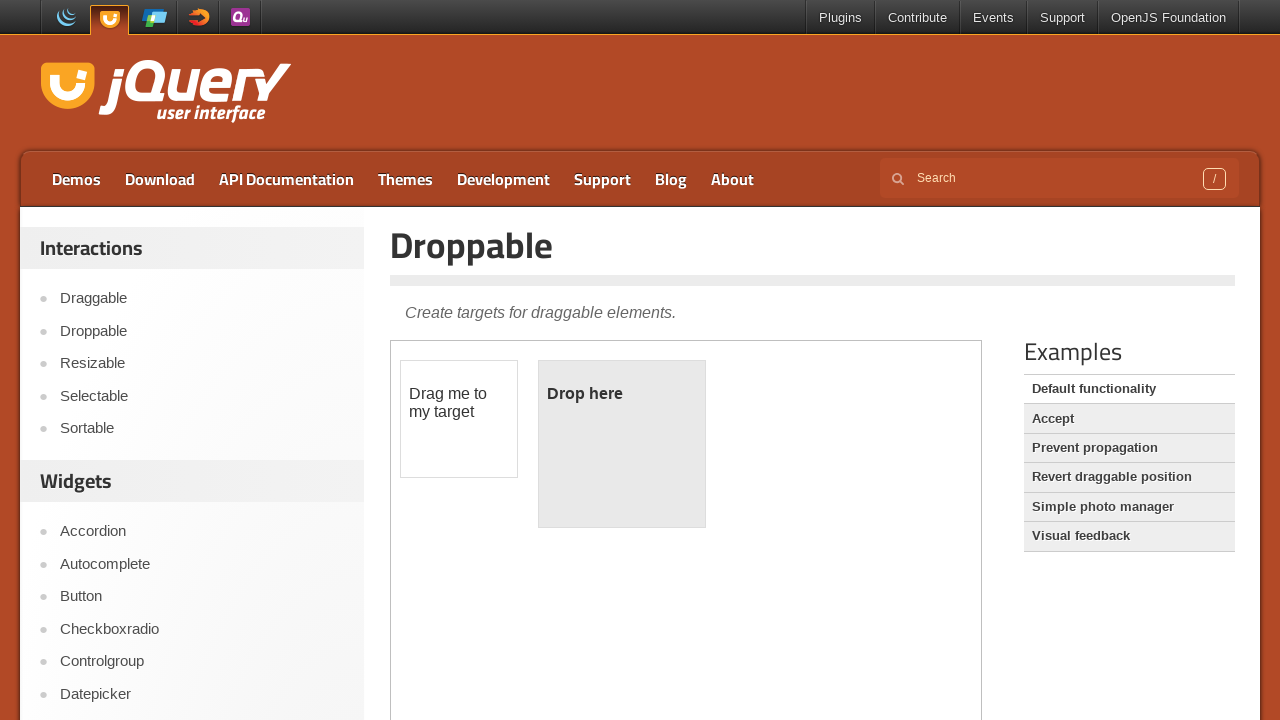

Dragged element 320 pixels right and 220 pixels down, outside droppable area at (779, 639)
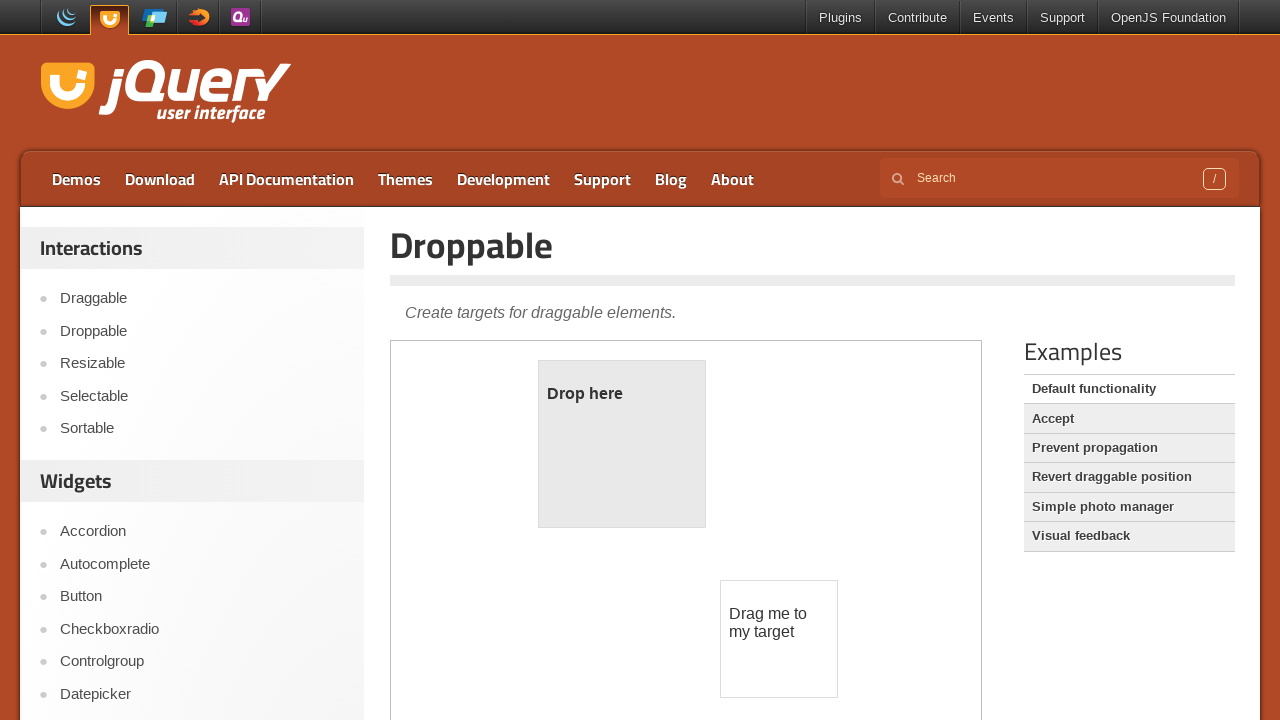

Released mouse button to complete drag and drop operation at (779, 639)
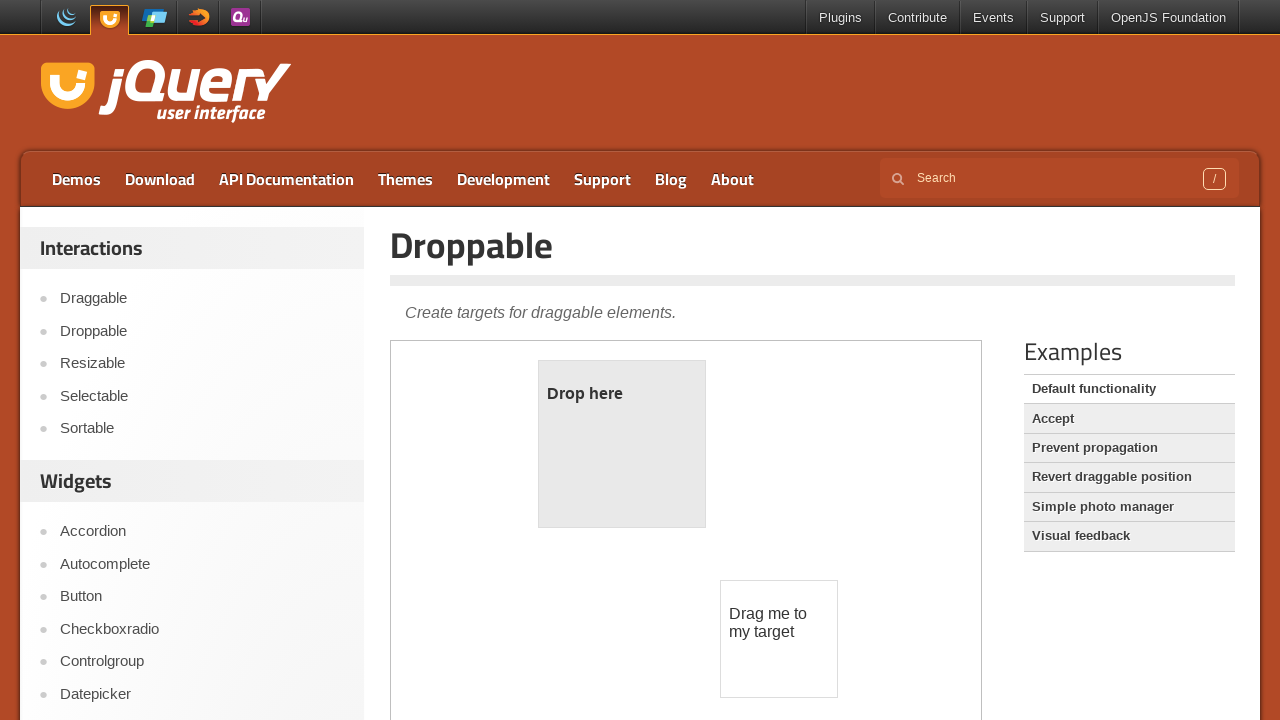

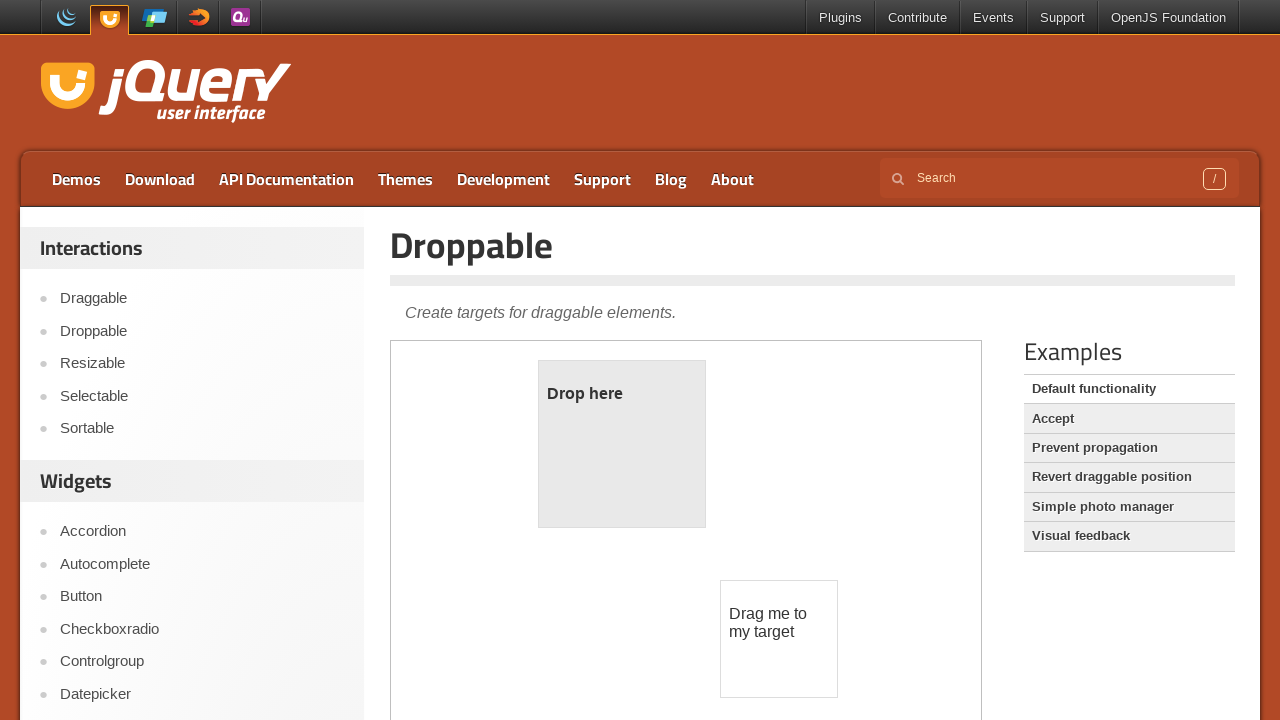